Tests dynamic properties page by waiting for a button to become visible after 5 seconds and verifying its visibility

Starting URL: https://demoqa.com/dynamic-properties

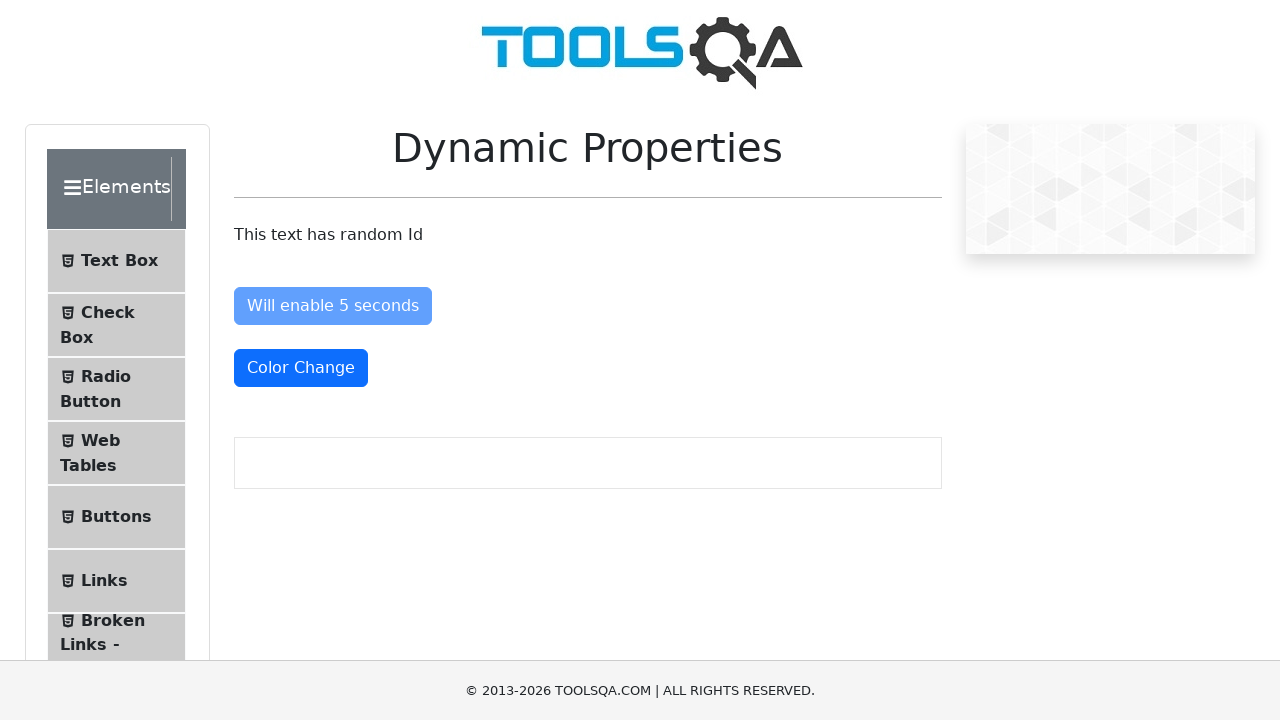

Waited for 'Visible After 5 seconds' button to become visible (10 second timeout)
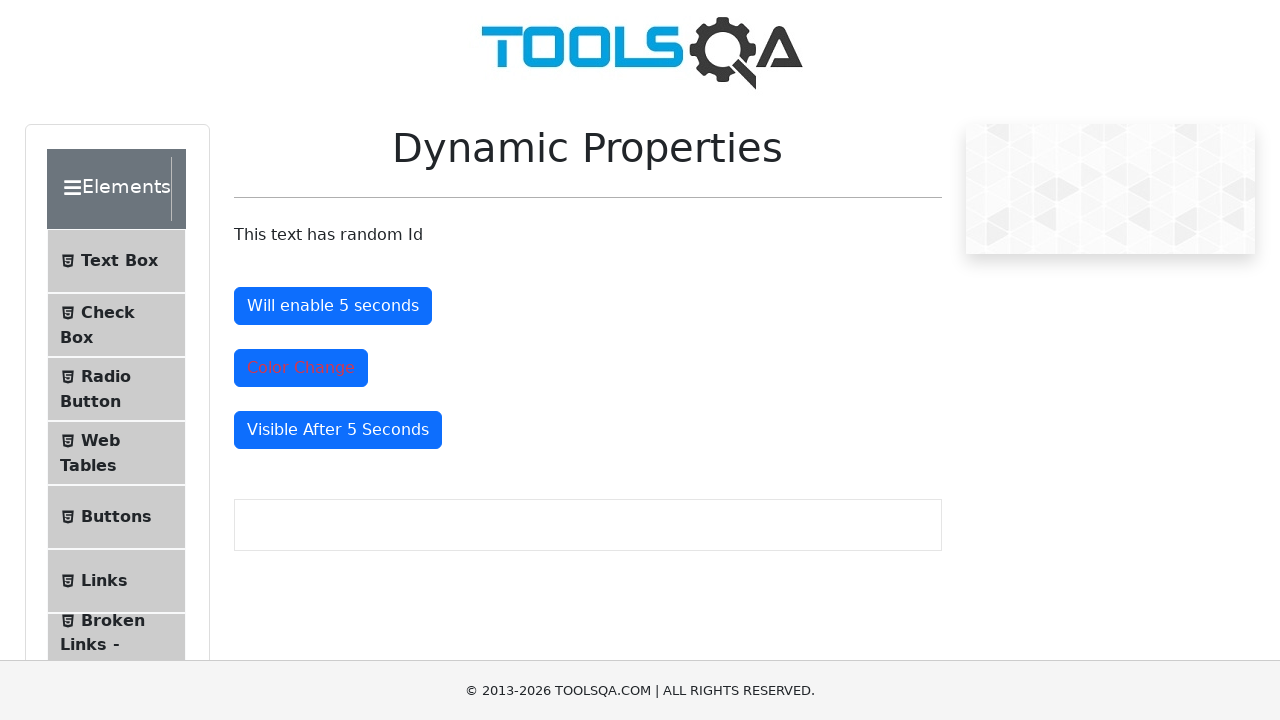

Located the 'Visible After 5 seconds' button
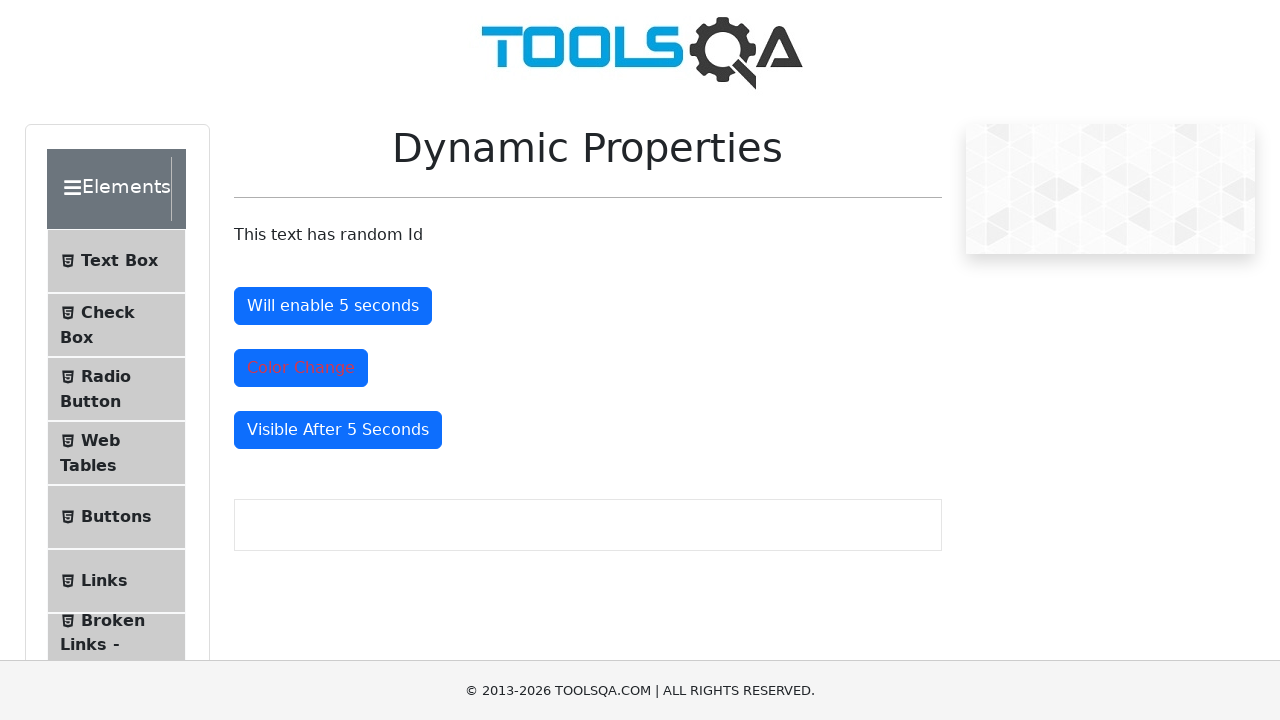

Verified that the button is visible
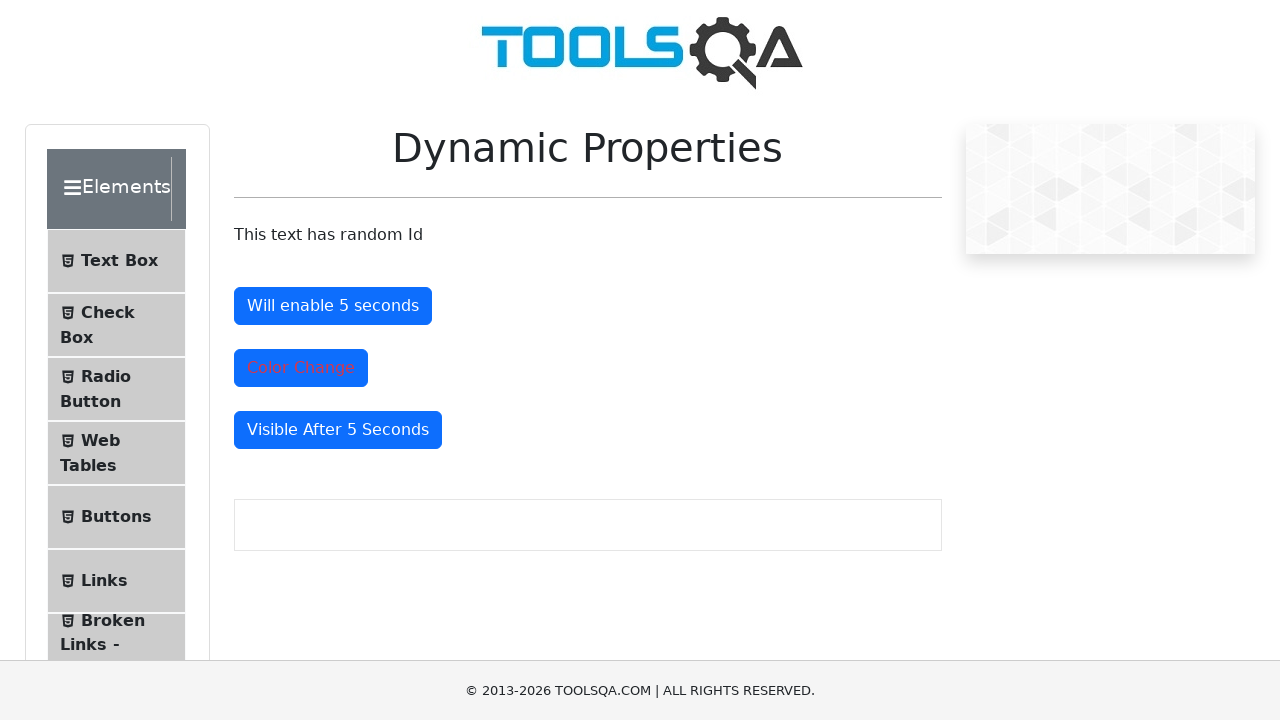

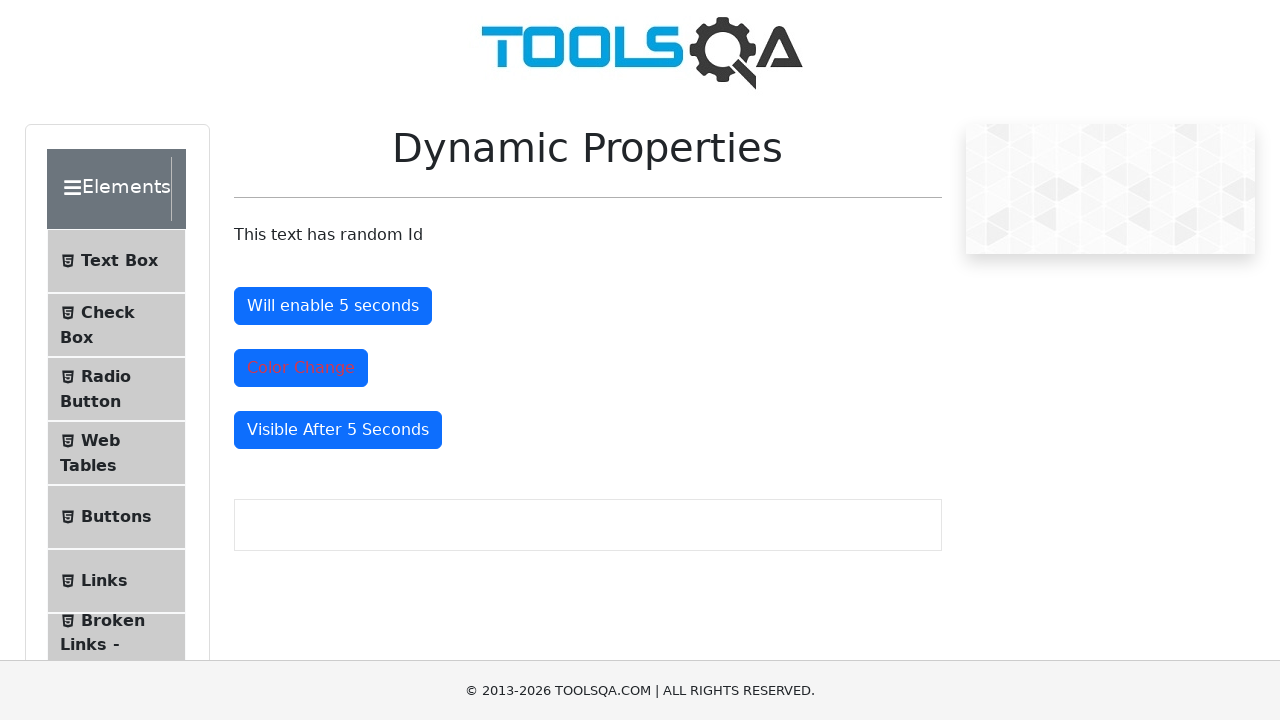